Tests hover functionality by moving the mouse over each figure element on the page, clicking the "View profile" link that appears, verifying the resulting page shows "Not Found", and navigating back to repeat for all figures.

Starting URL: https://the-internet.herokuapp.com/hovers

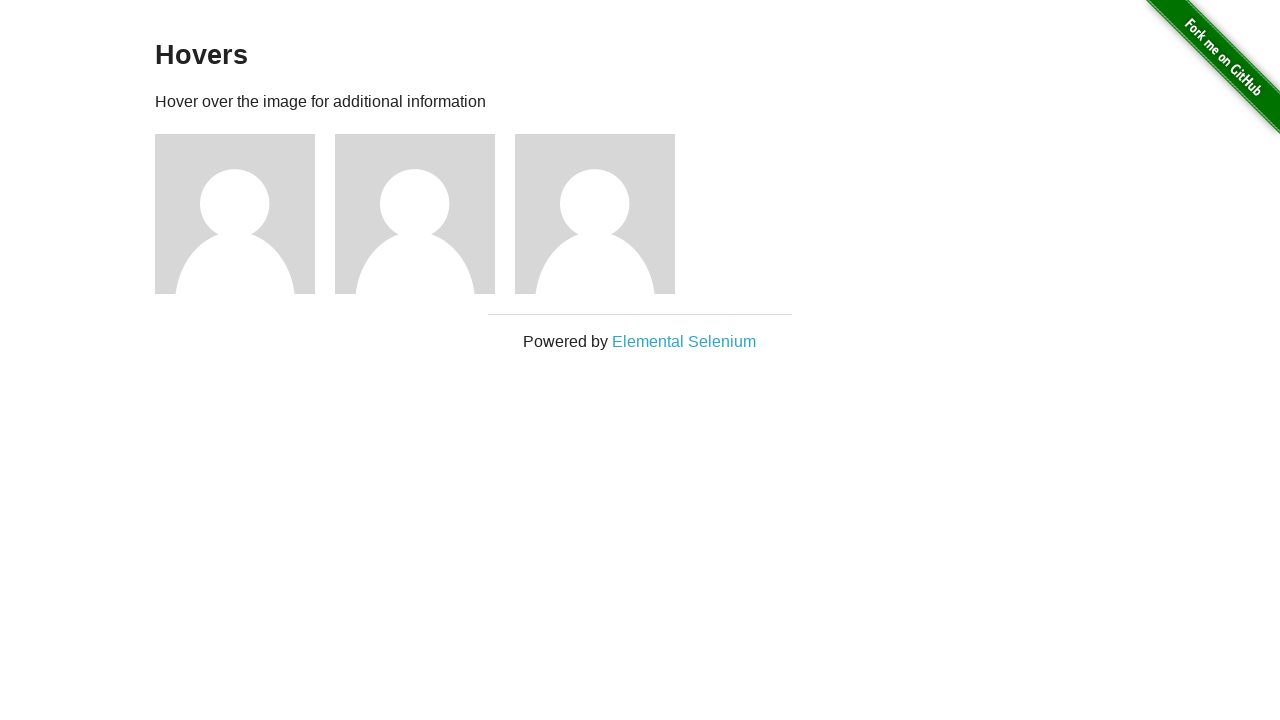

Waited for figure elements to load
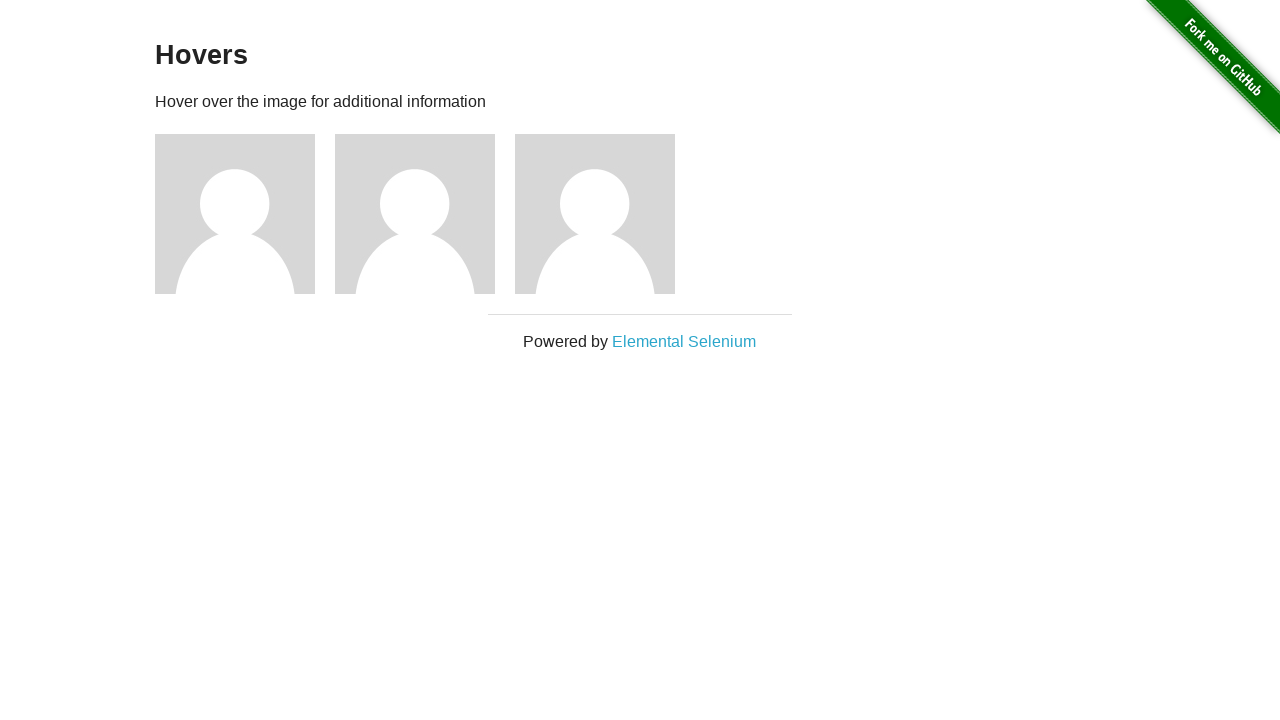

Found 3 figure elements on the page
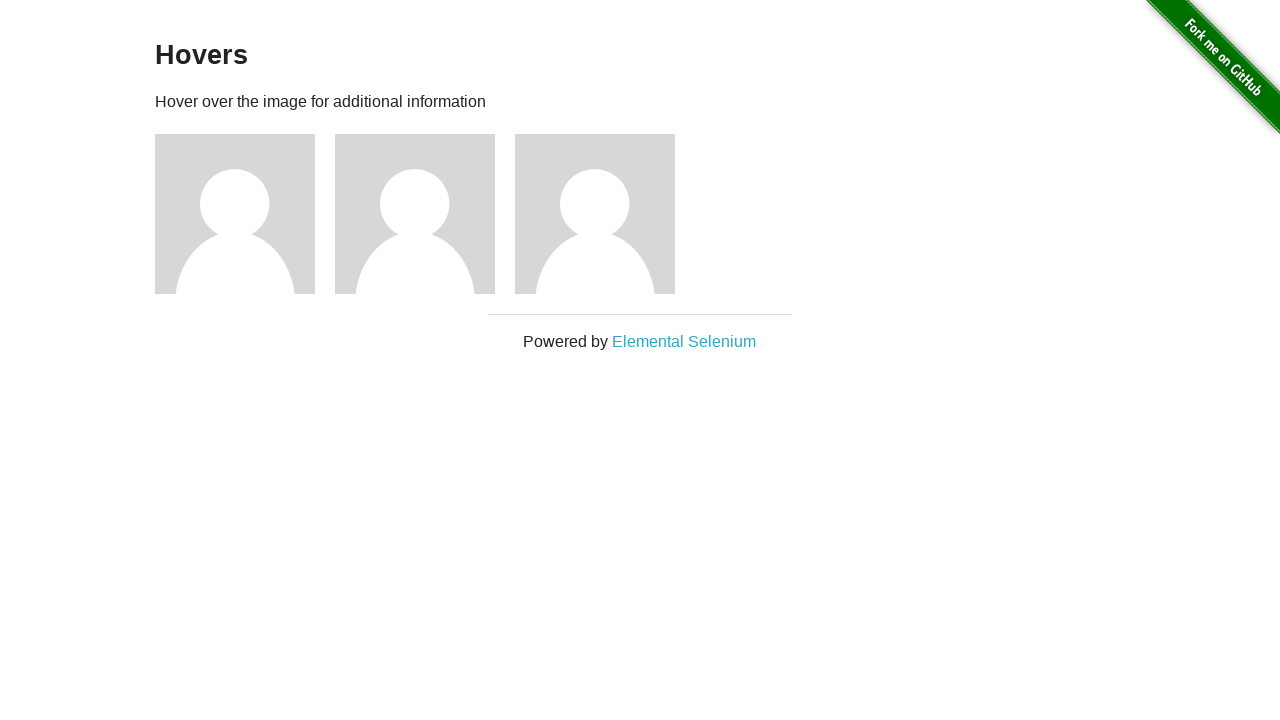

Re-queried figure elements (iteration 1)
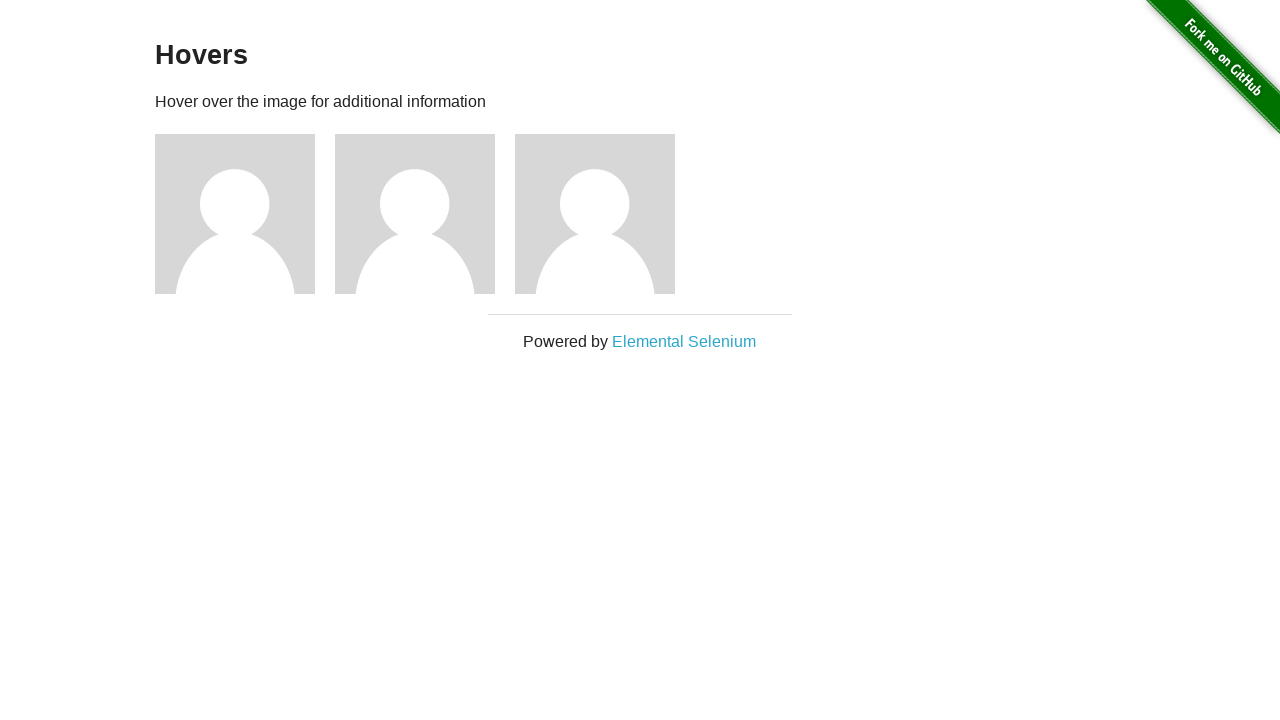

Hovered over figure 1 at (245, 214) on xpath=//*[@class="figure"] >> nth=0
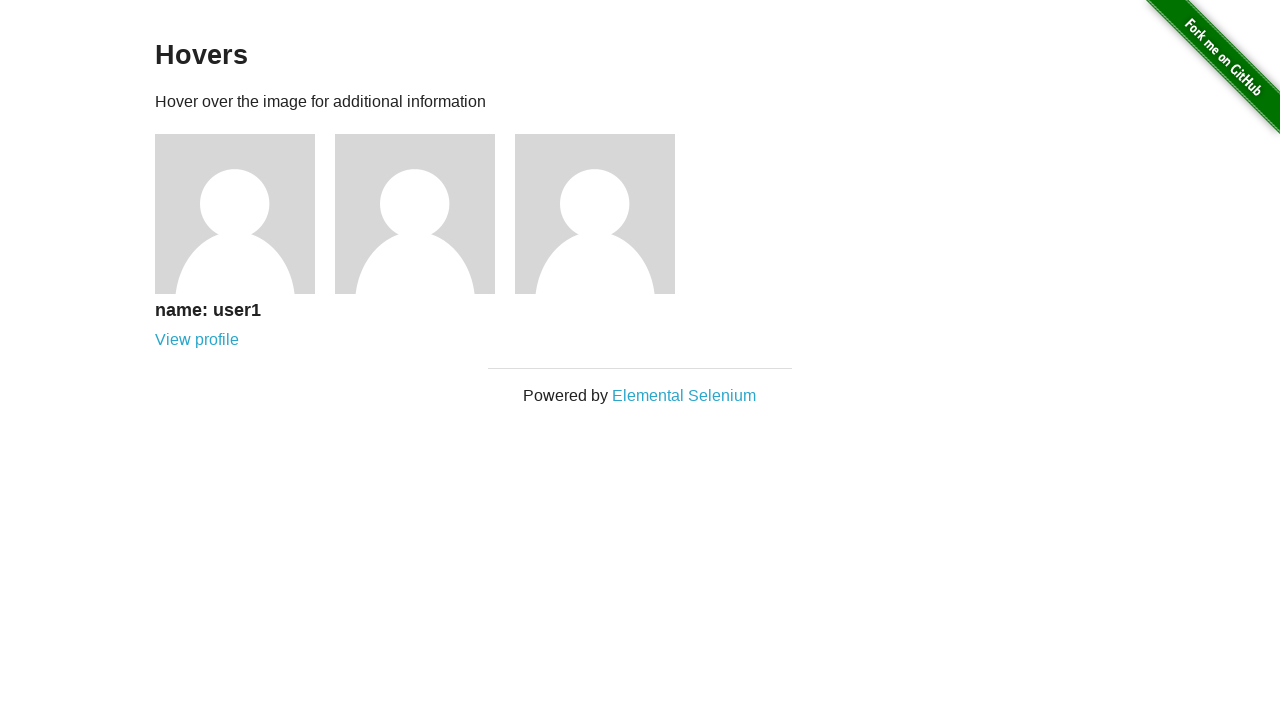

Clicked 'View profile' link for figure 1 at (197, 340) on xpath=//*[@class="figure"] >> nth=0 >> xpath=.//*[contains(text(), 'View profile
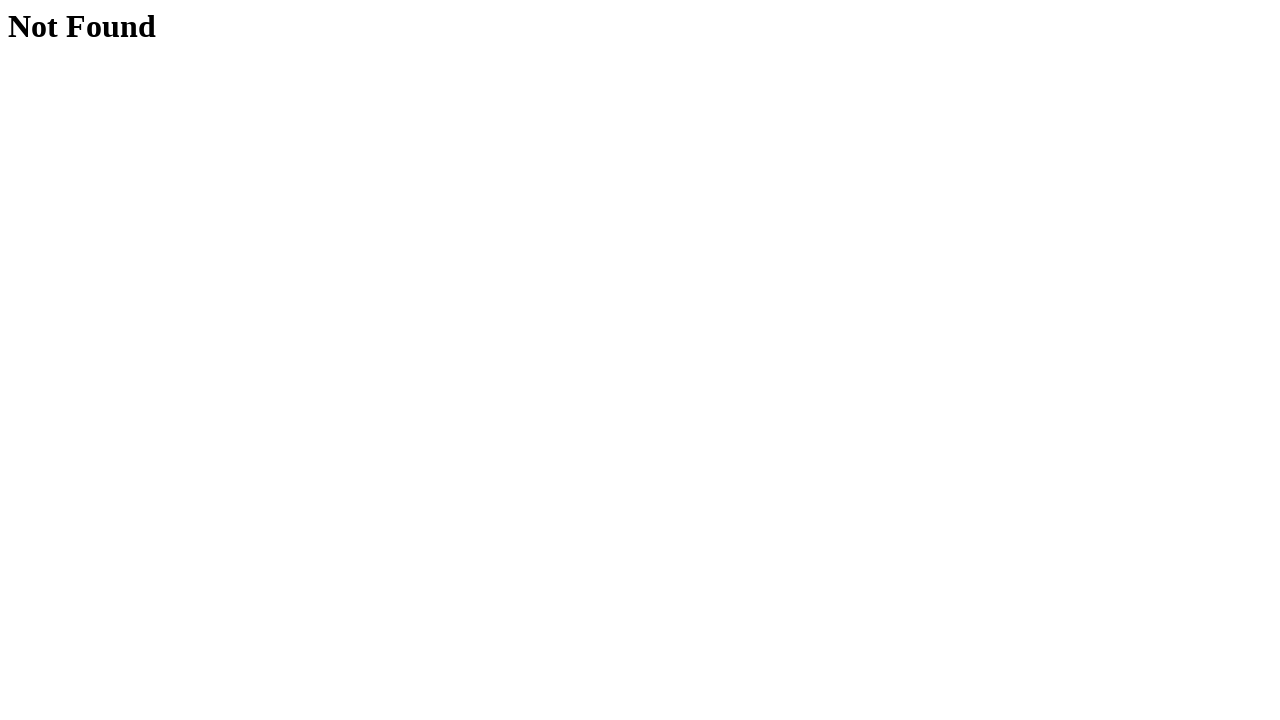

Verified 'Not Found' page loaded for figure 1
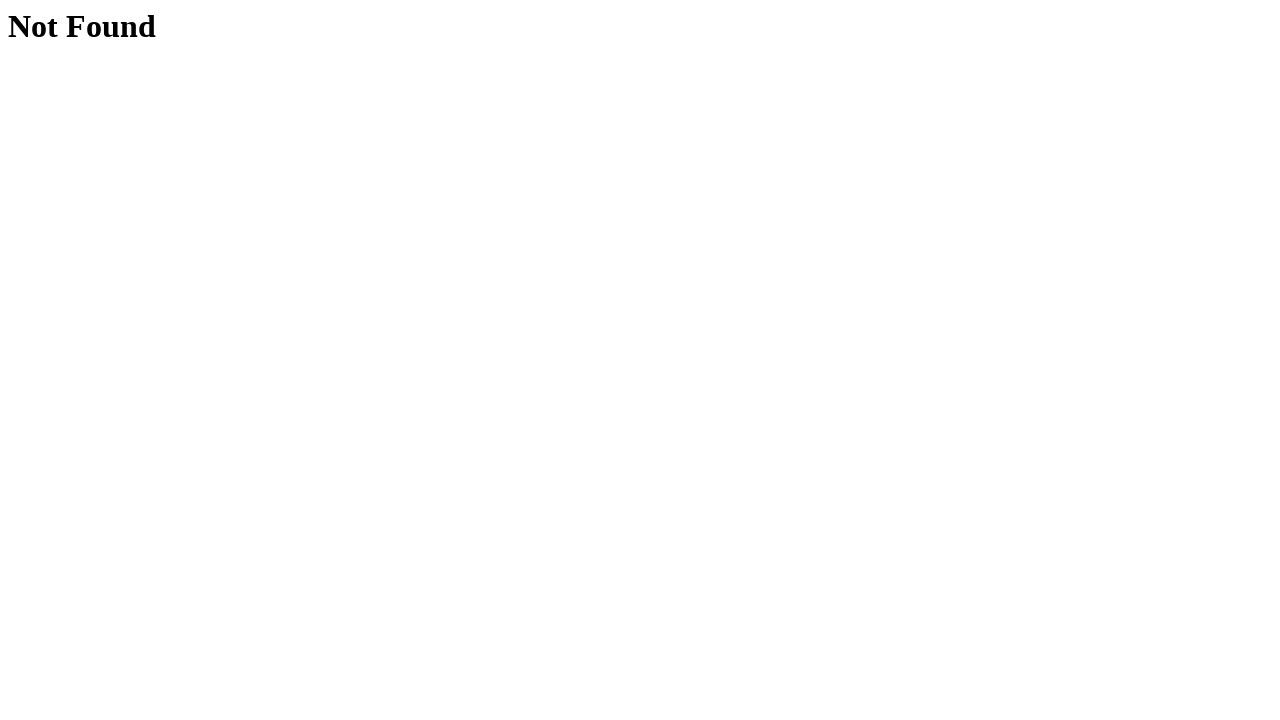

Navigated back to hovers page from figure 1
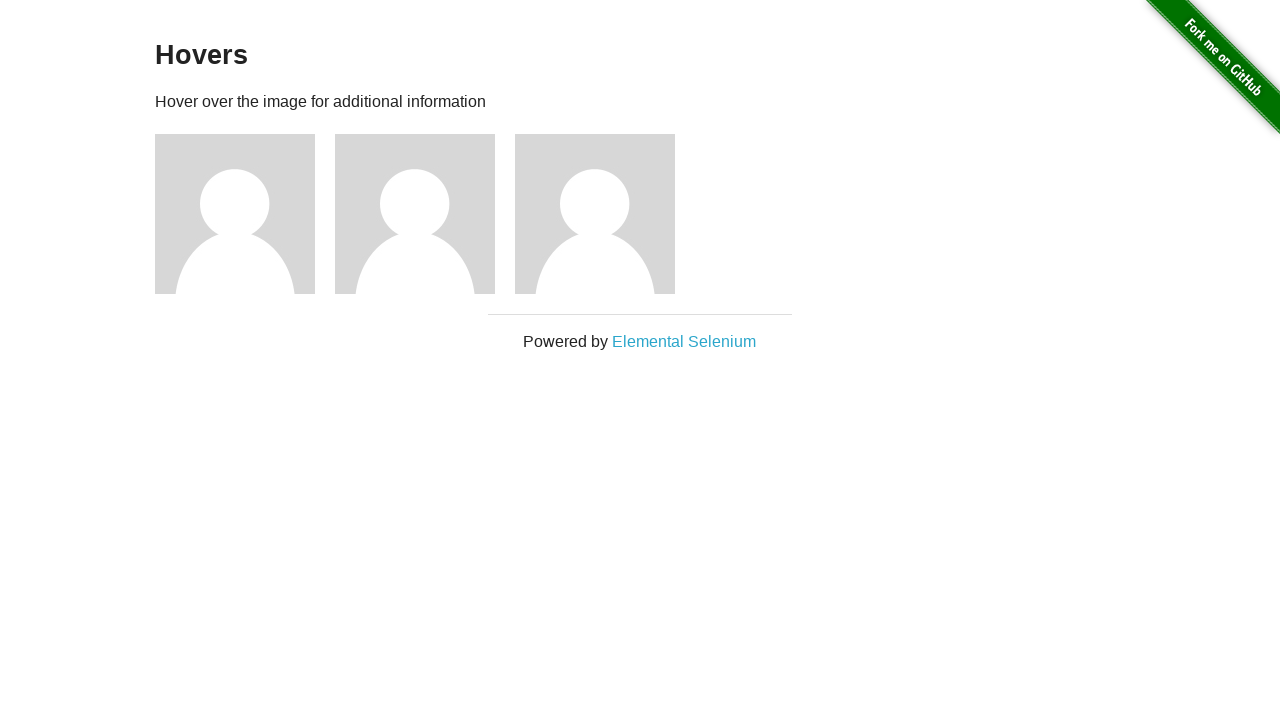

Waited for figure elements to be available again
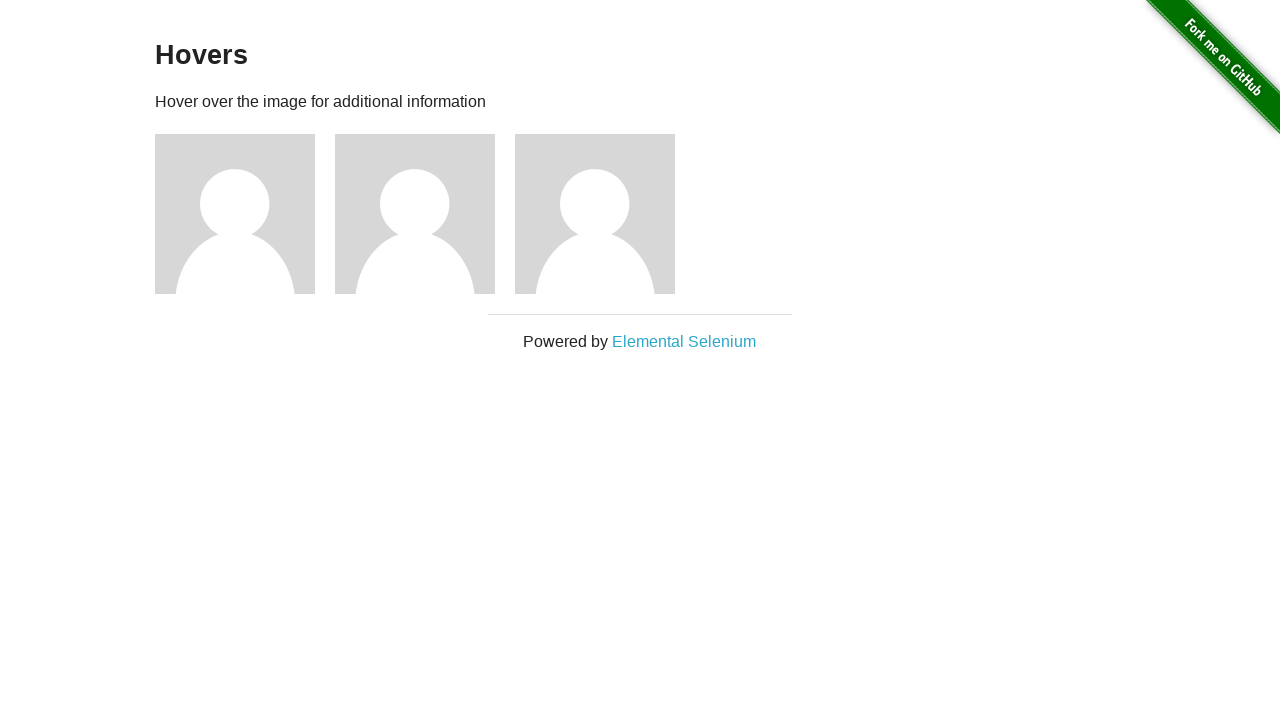

Re-queried figure elements (iteration 2)
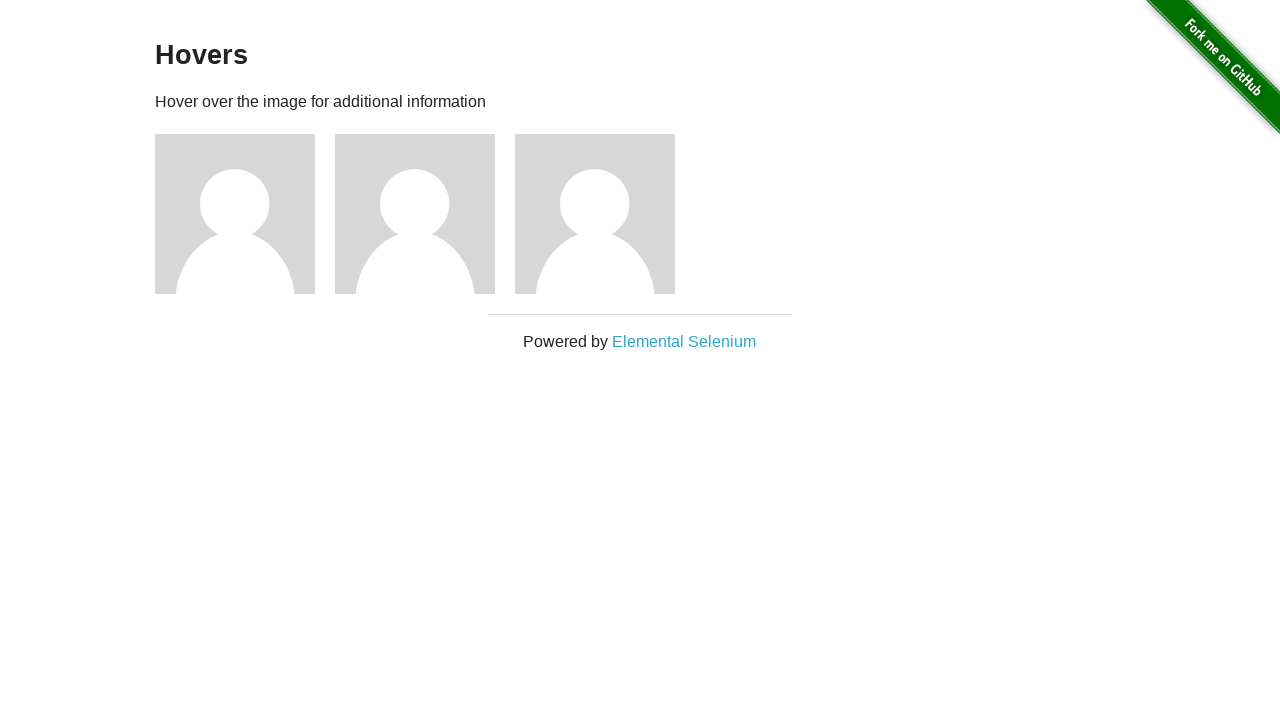

Hovered over figure 2 at (425, 214) on xpath=//*[@class="figure"] >> nth=1
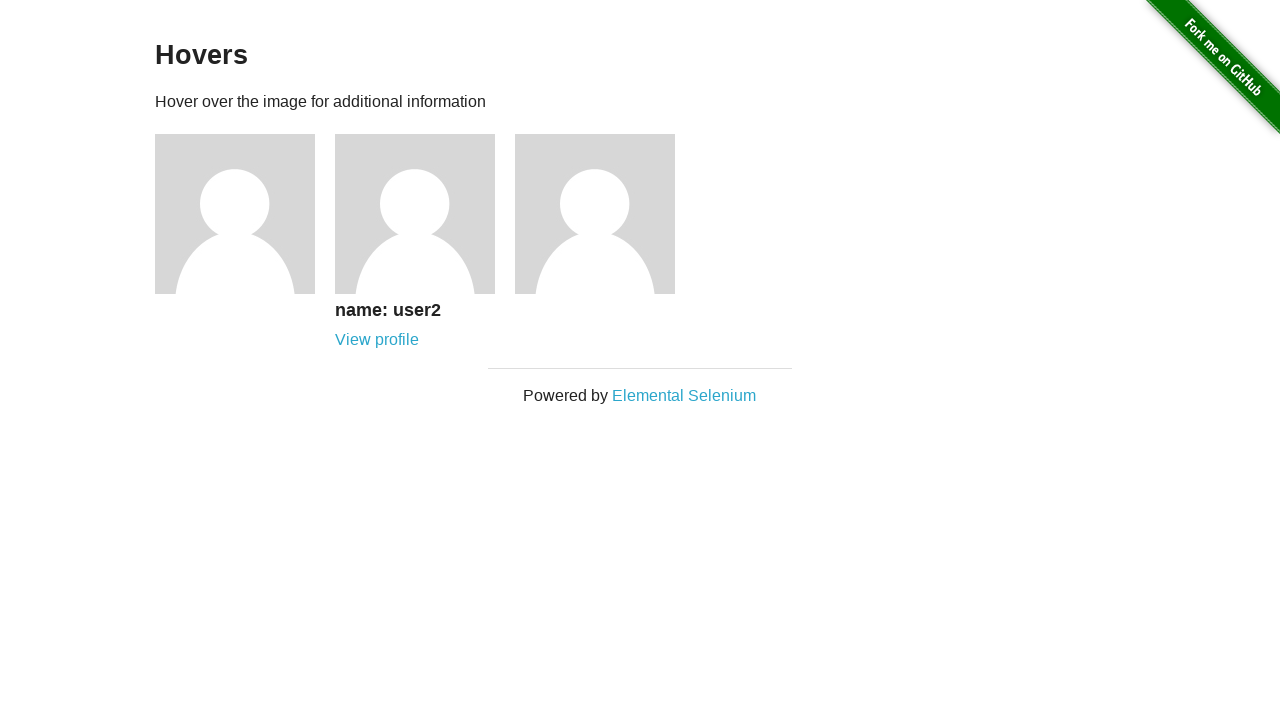

Clicked 'View profile' link for figure 2 at (377, 340) on xpath=//*[@class="figure"] >> nth=1 >> xpath=.//*[contains(text(), 'View profile
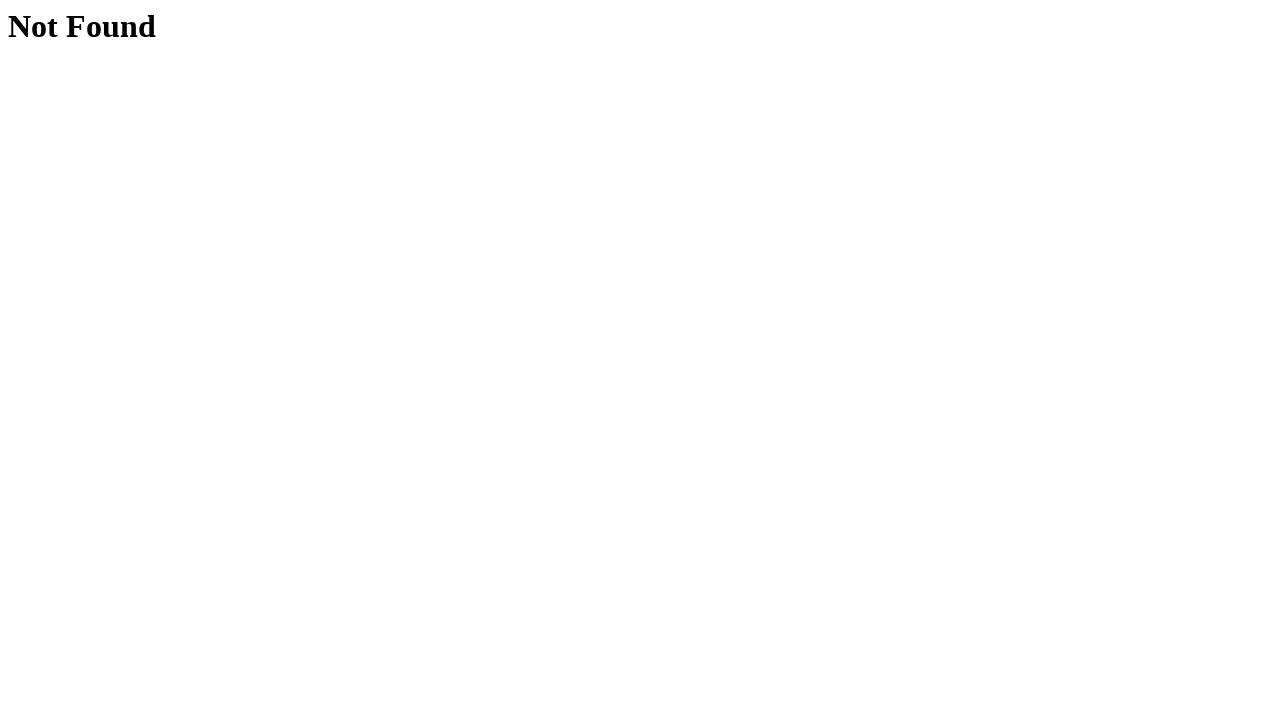

Verified 'Not Found' page loaded for figure 2
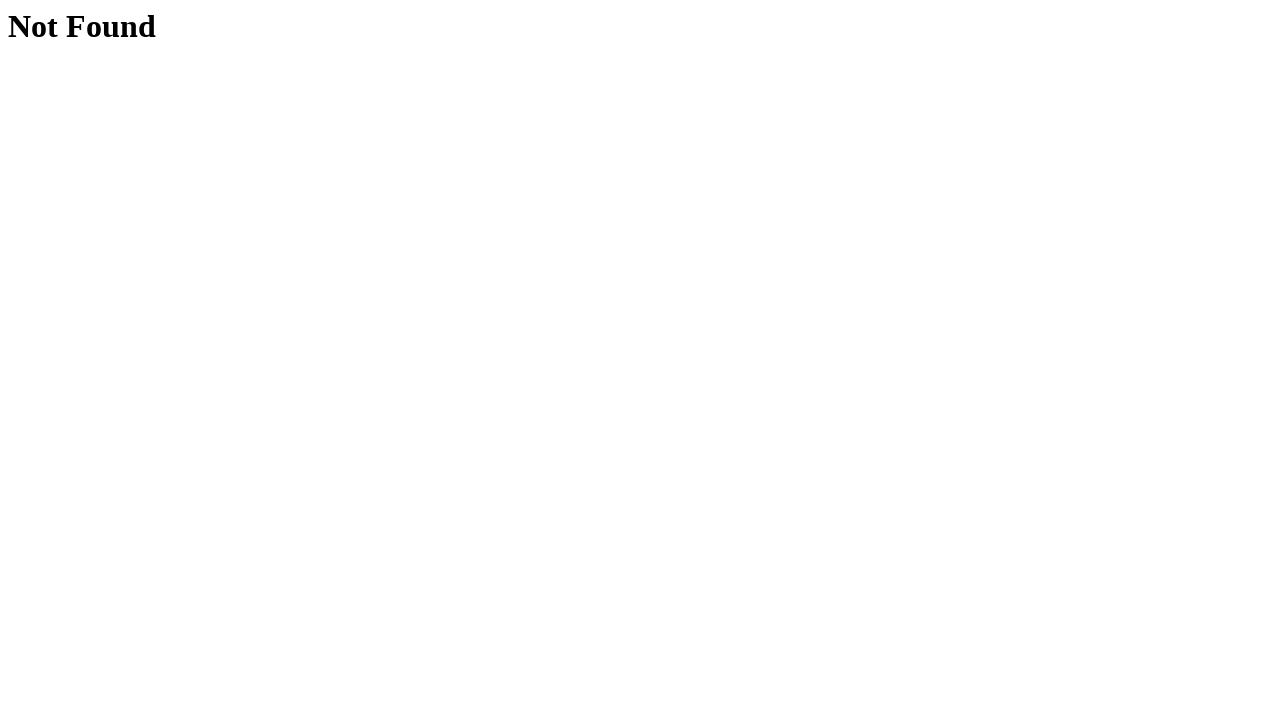

Navigated back to hovers page from figure 2
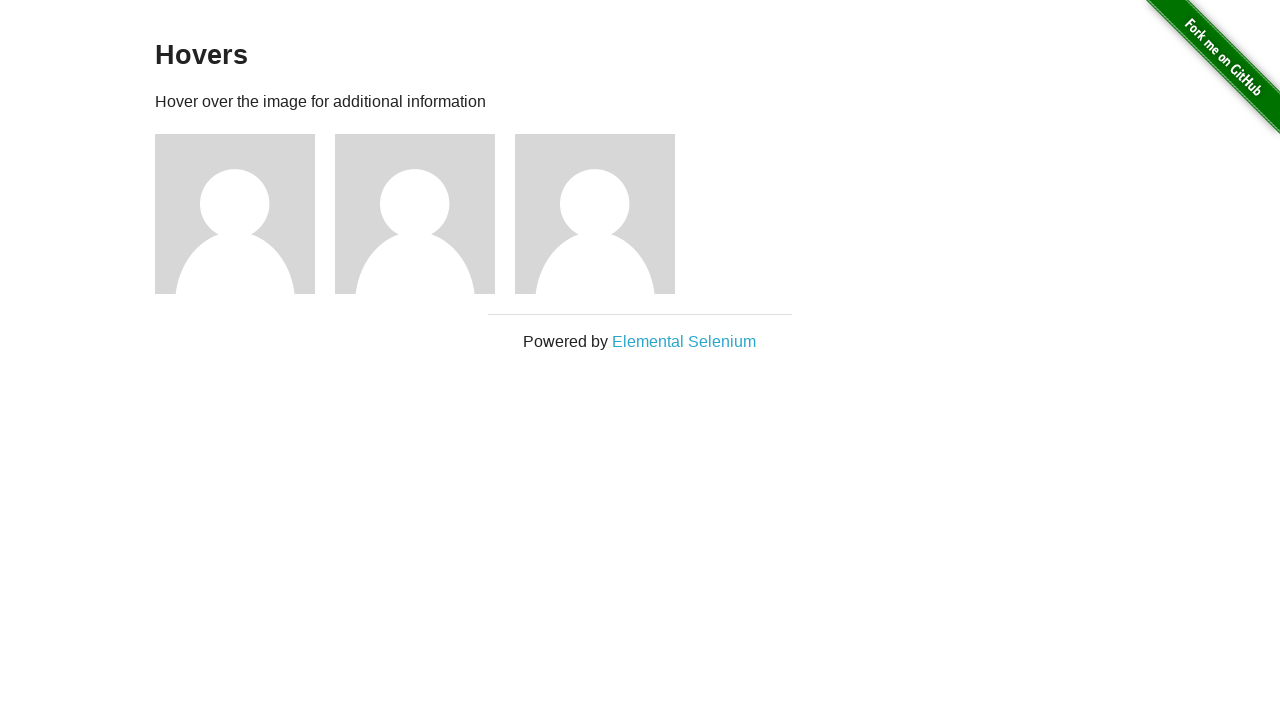

Waited for figure elements to be available again
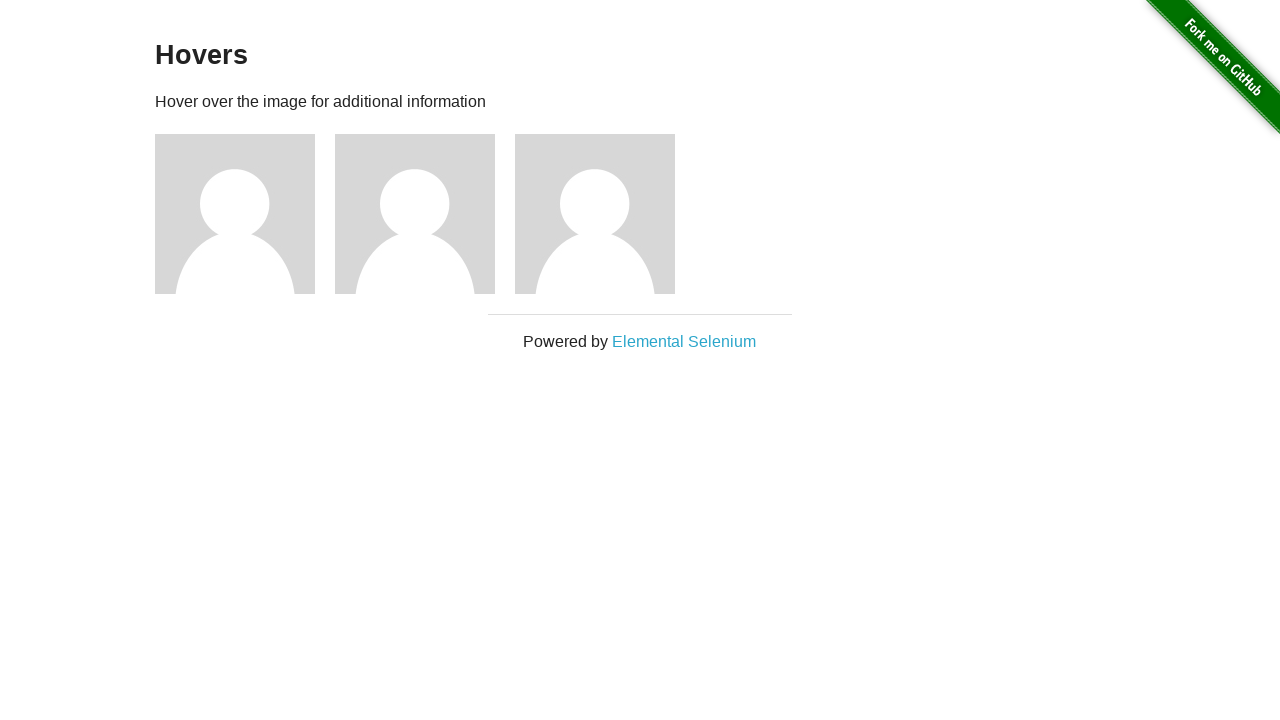

Re-queried figure elements (iteration 3)
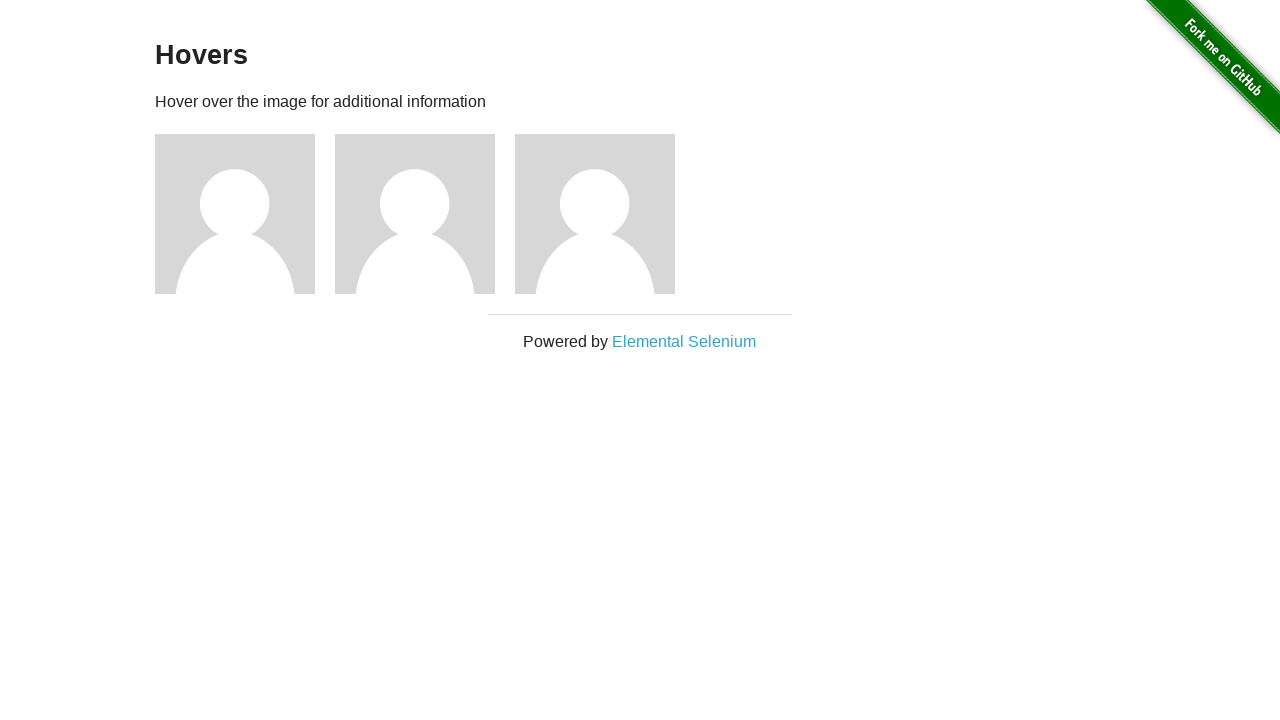

Hovered over figure 3 at (605, 214) on xpath=//*[@class="figure"] >> nth=2
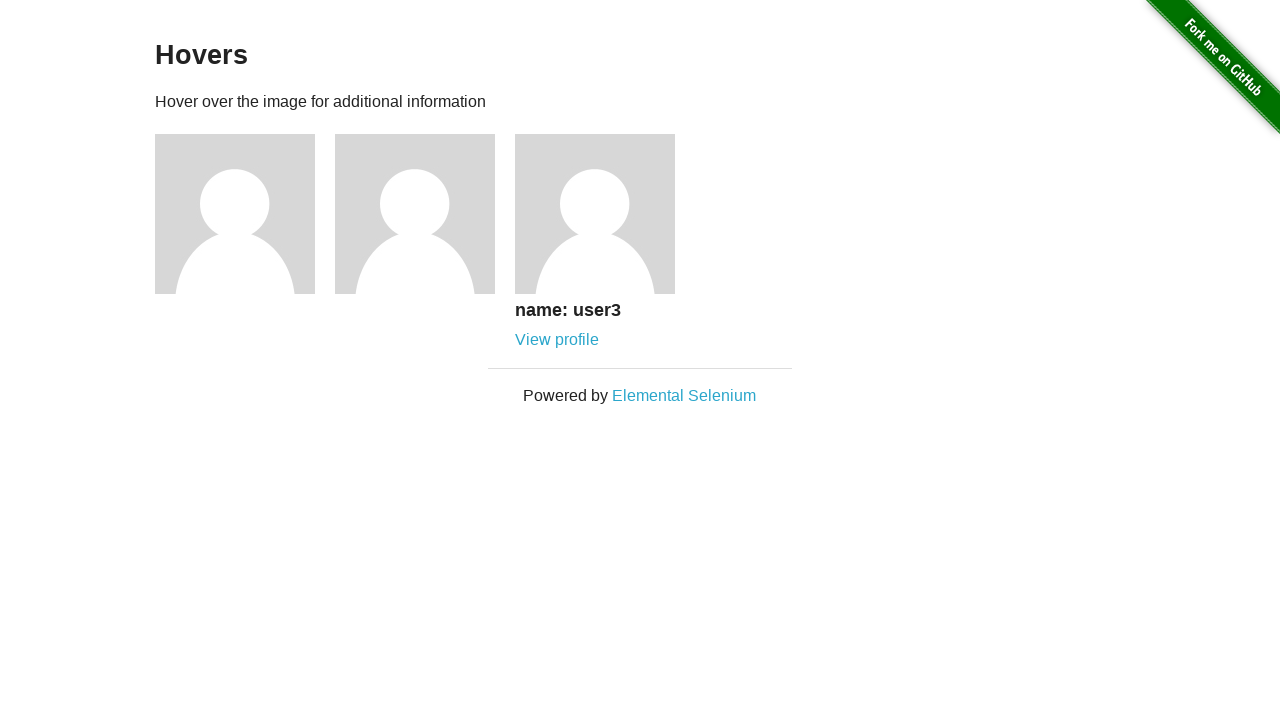

Clicked 'View profile' link for figure 3 at (557, 340) on xpath=//*[@class="figure"] >> nth=2 >> xpath=.//*[contains(text(), 'View profile
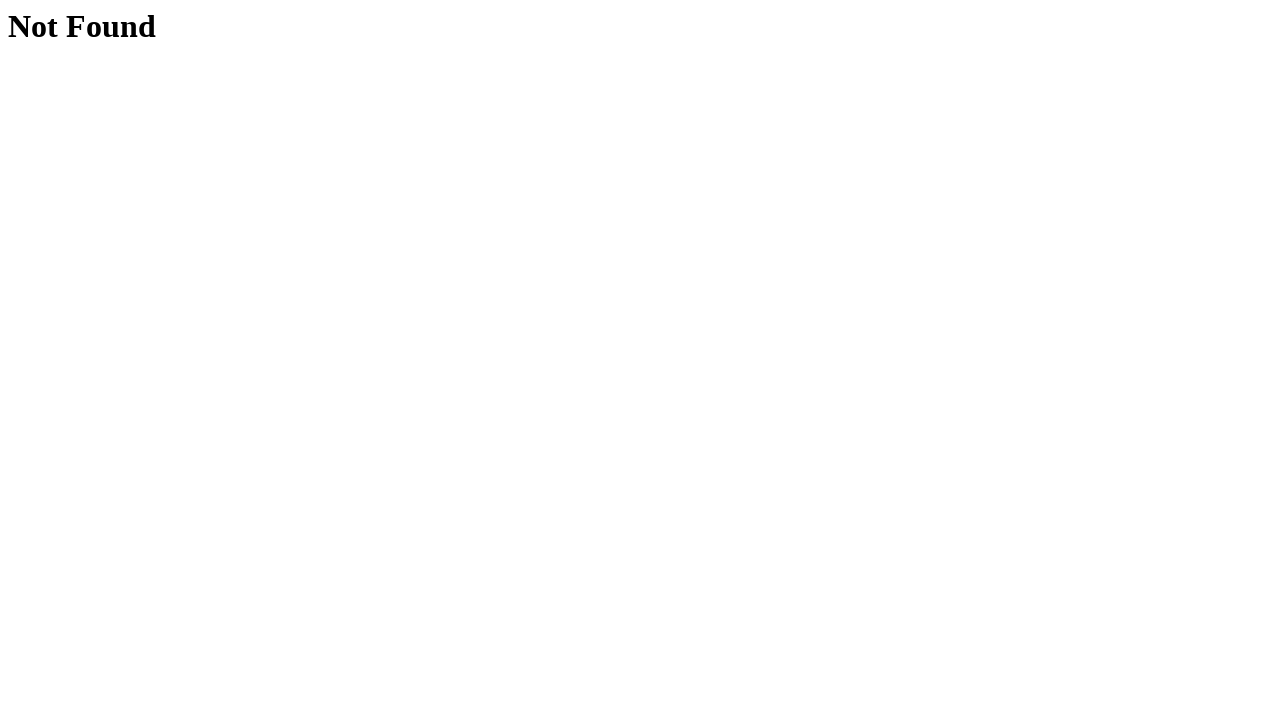

Verified 'Not Found' page loaded for figure 3
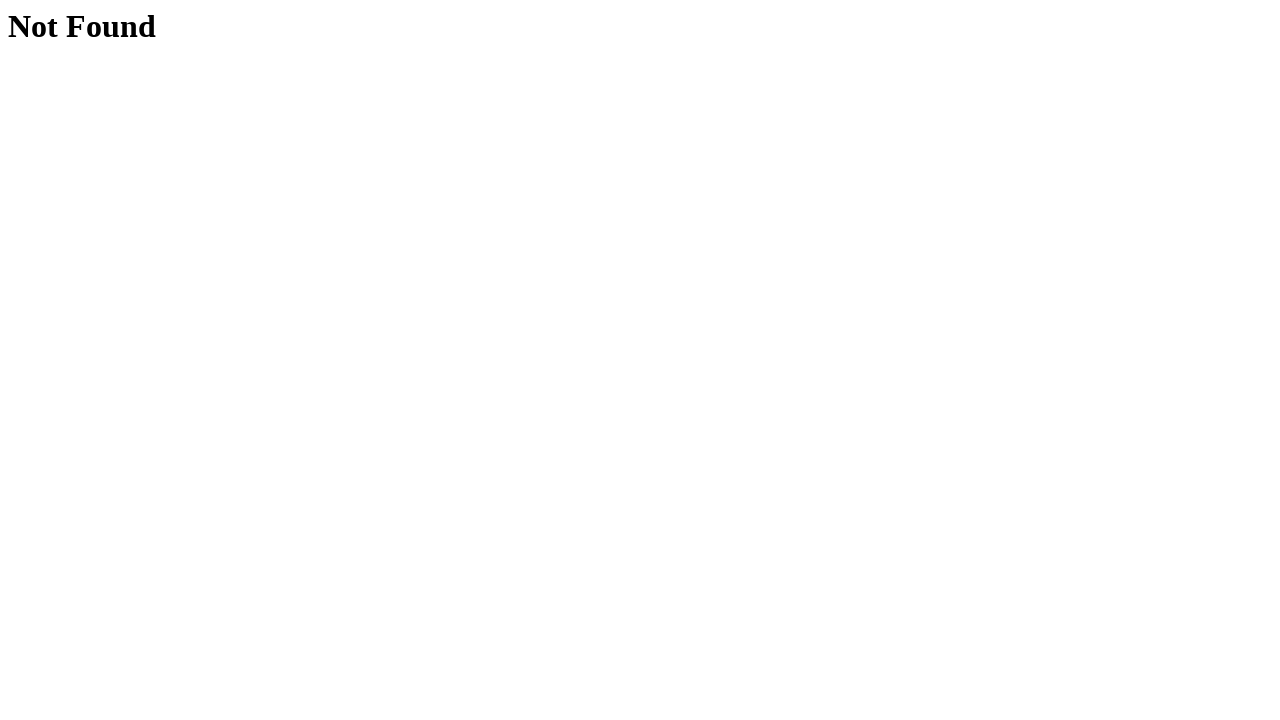

Navigated back to hovers page from figure 3
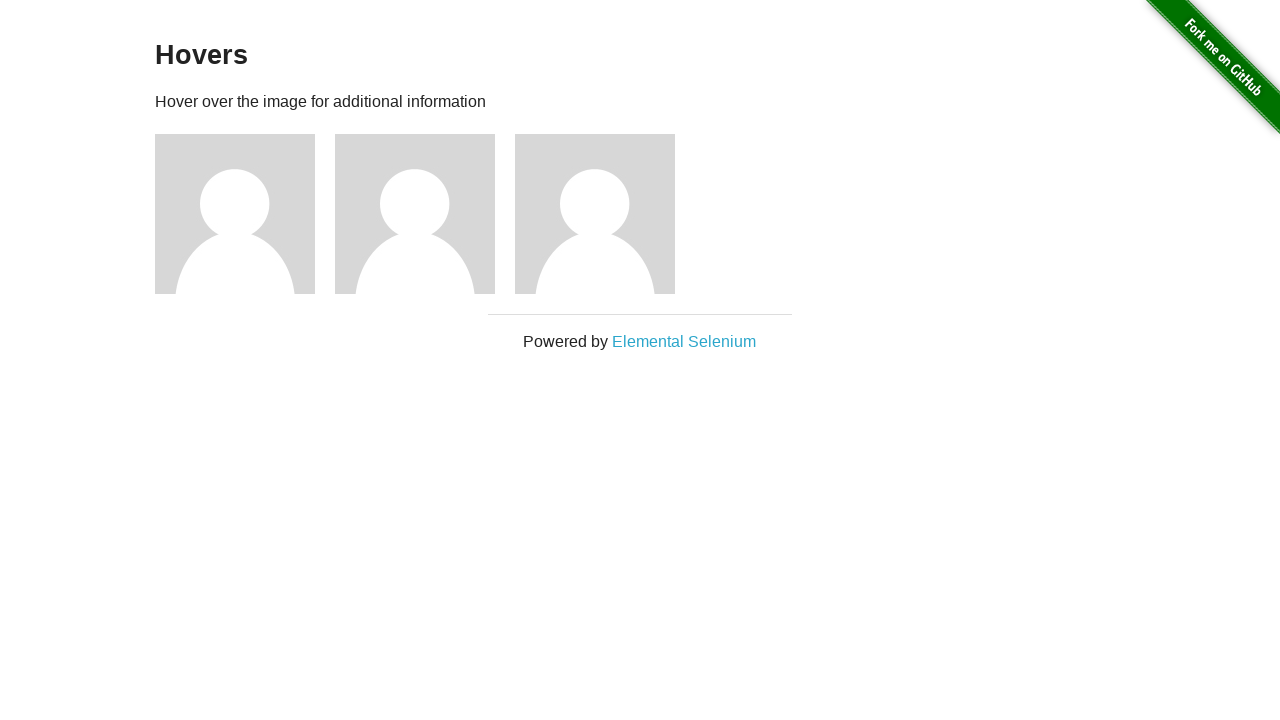

Waited for figure elements to be available again
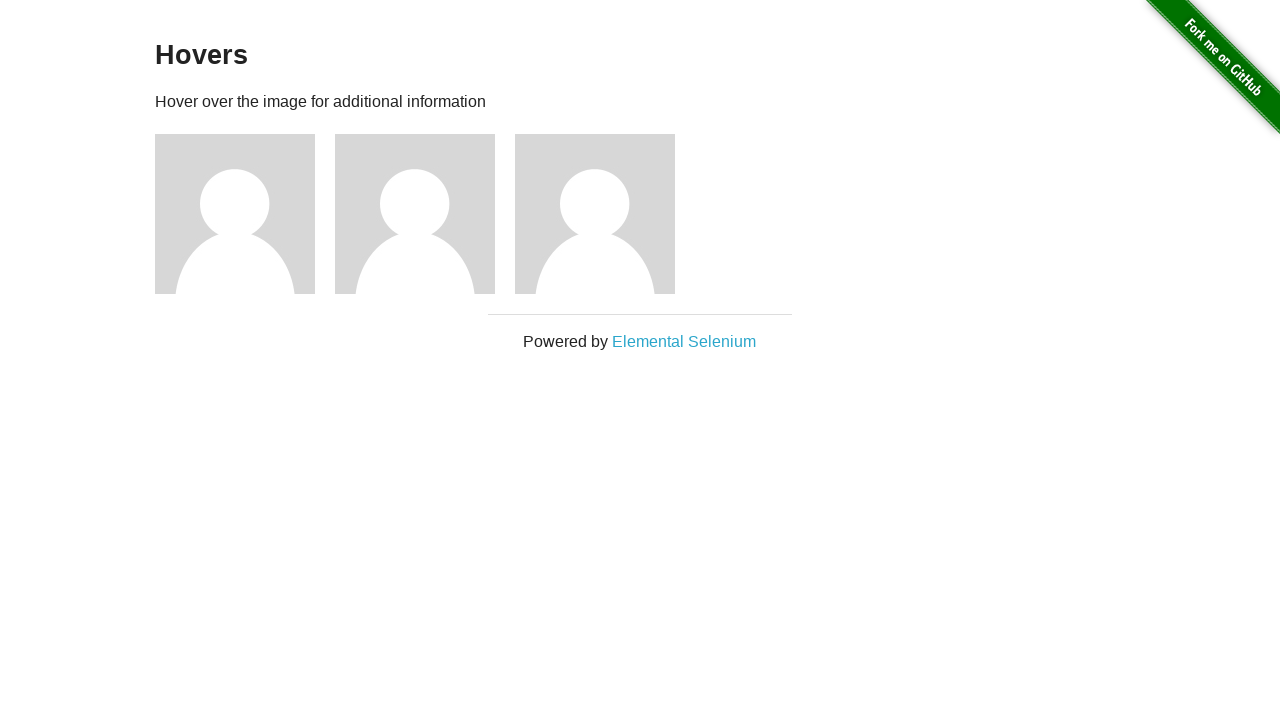

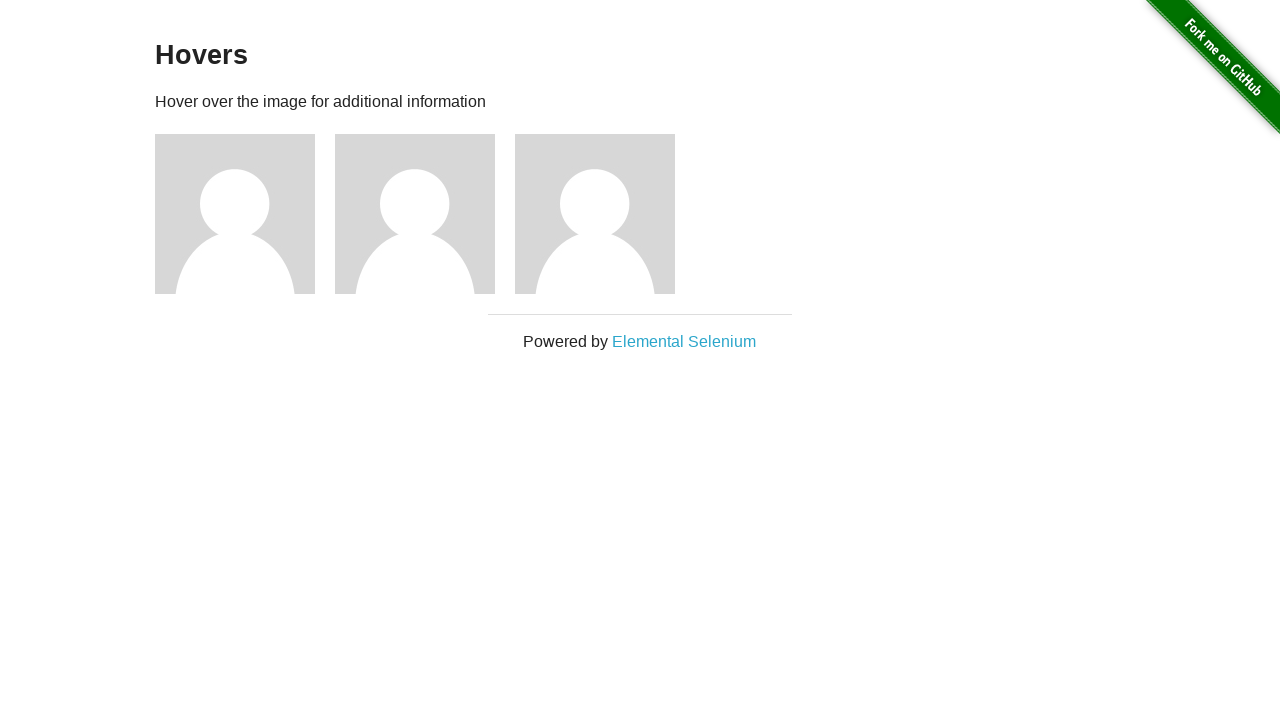